Tests explicit wait functionality by clicking buttons and filling text fields with visibility conditions

Starting URL: https://www.hyrtutorials.com/p/waits-demo.html

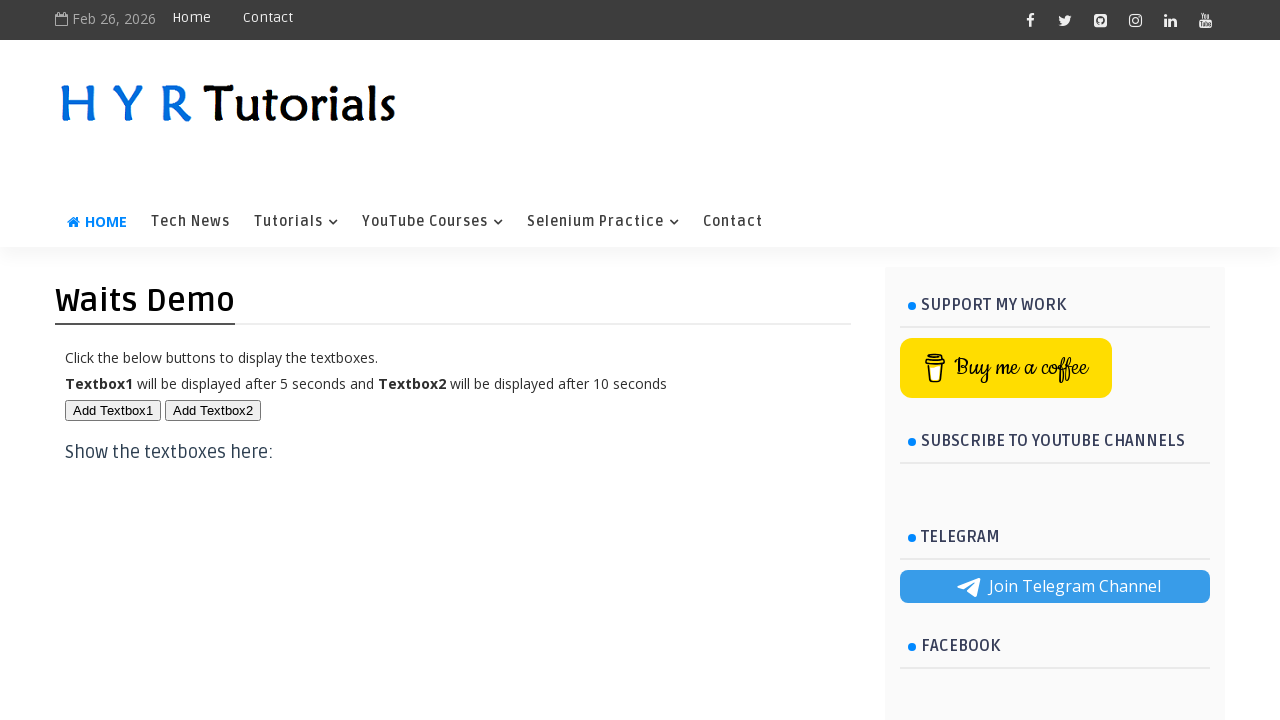

Clicked first button (#btn1) at (113, 410) on #btn1
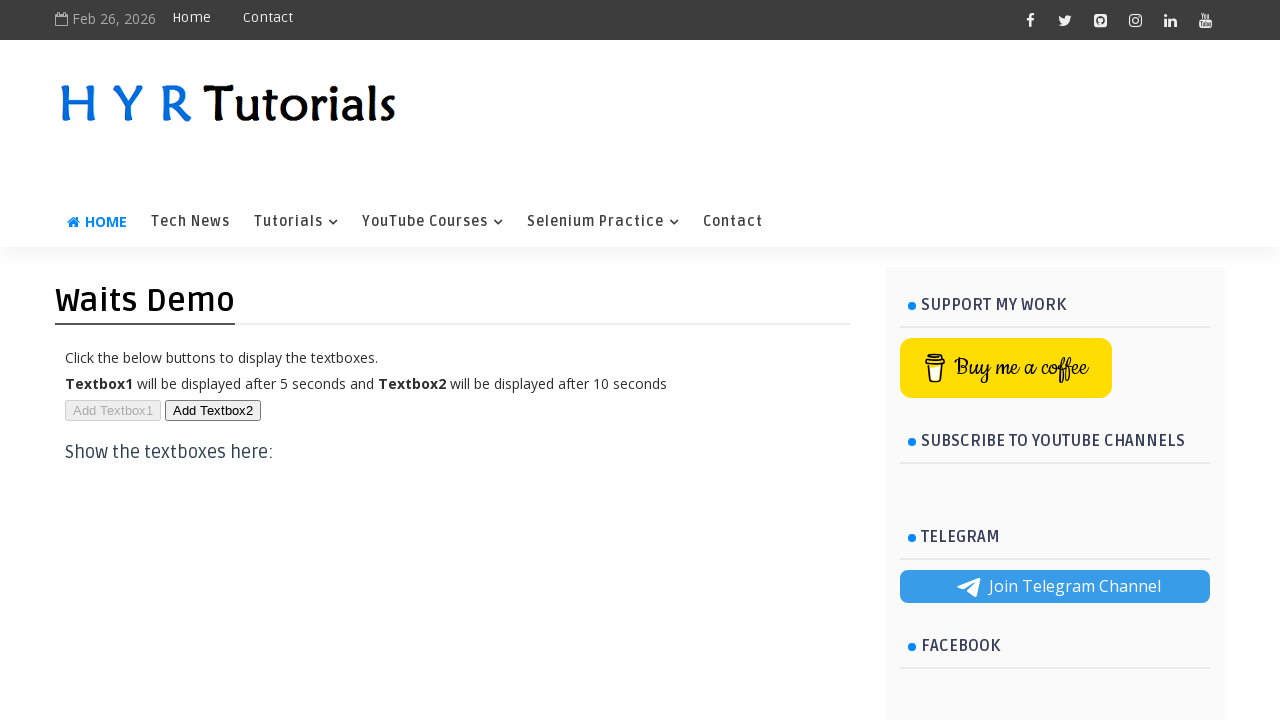

Clicked second button (#btn2) at (213, 410) on #btn2
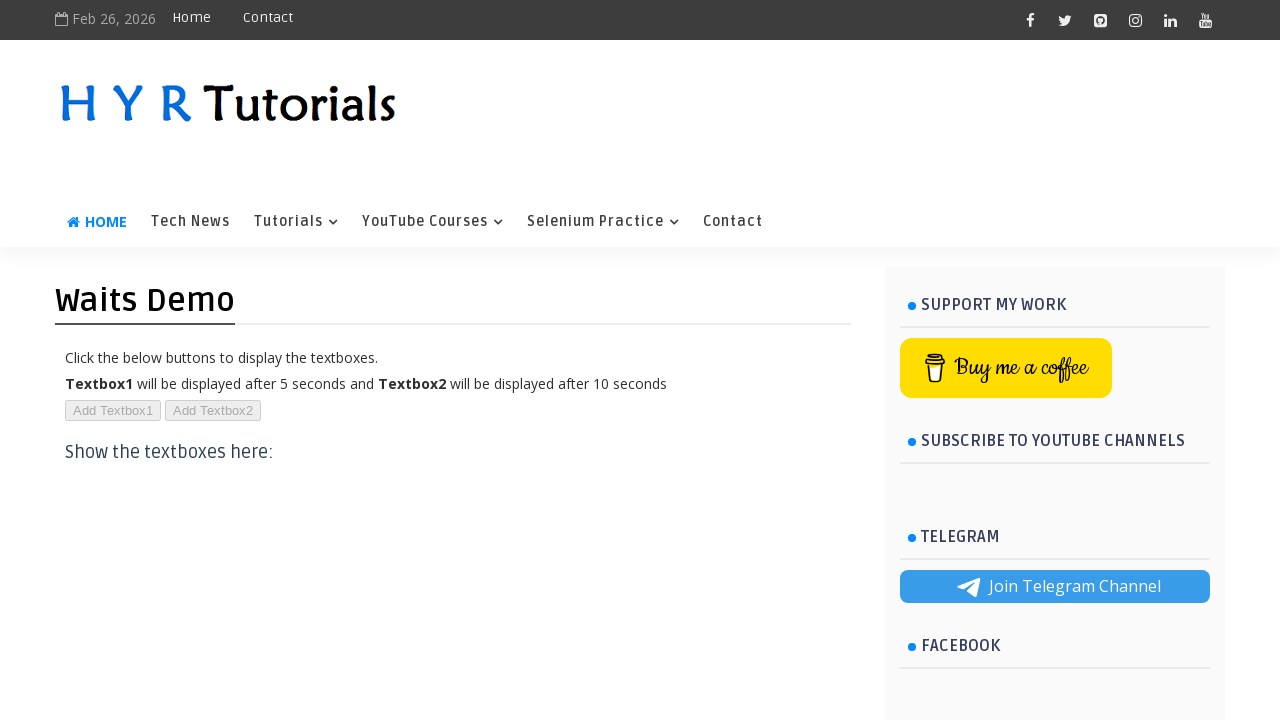

First text field (#txt1) became visible
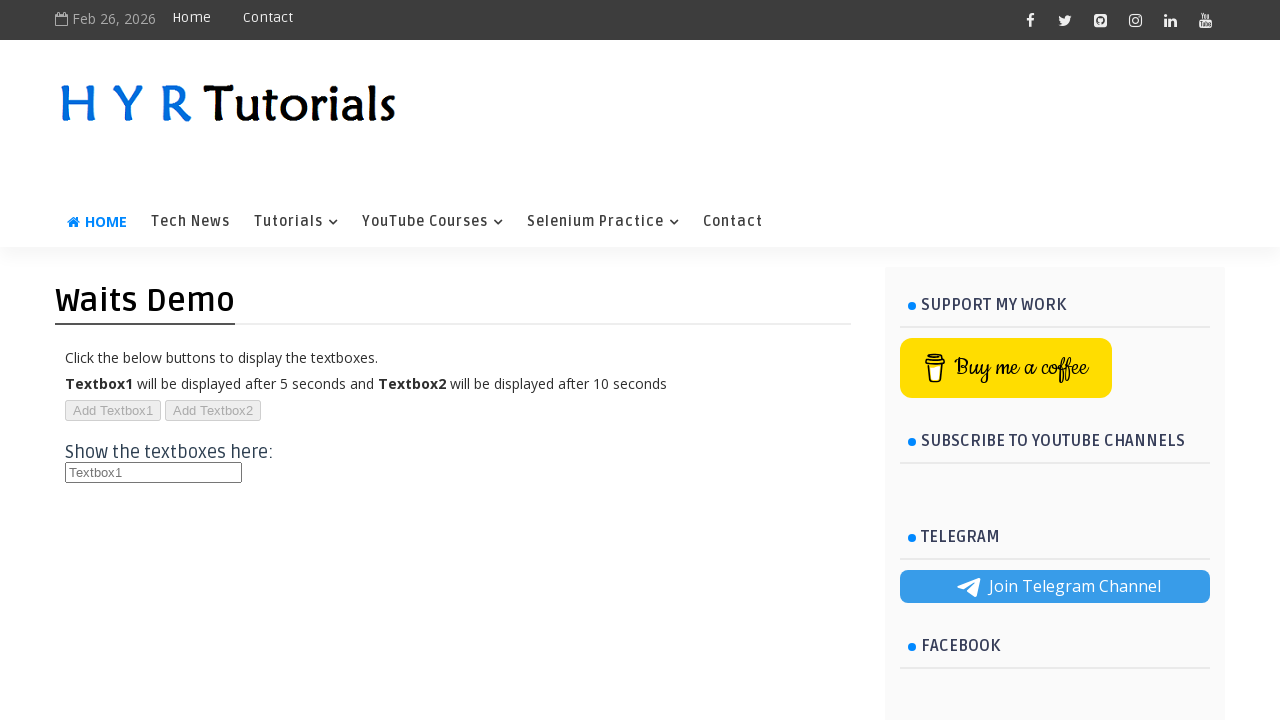

Filled first text field with 'charans' on #txt1
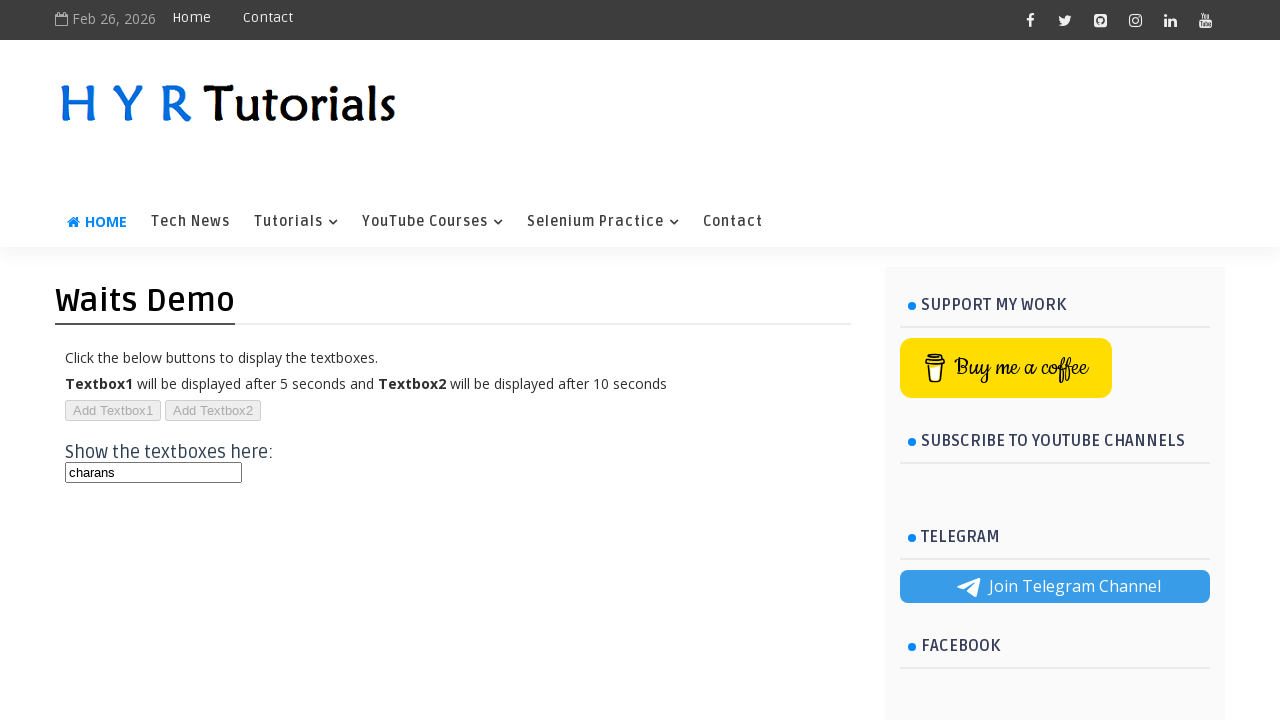

Retrieved value from first text field: 'charans'
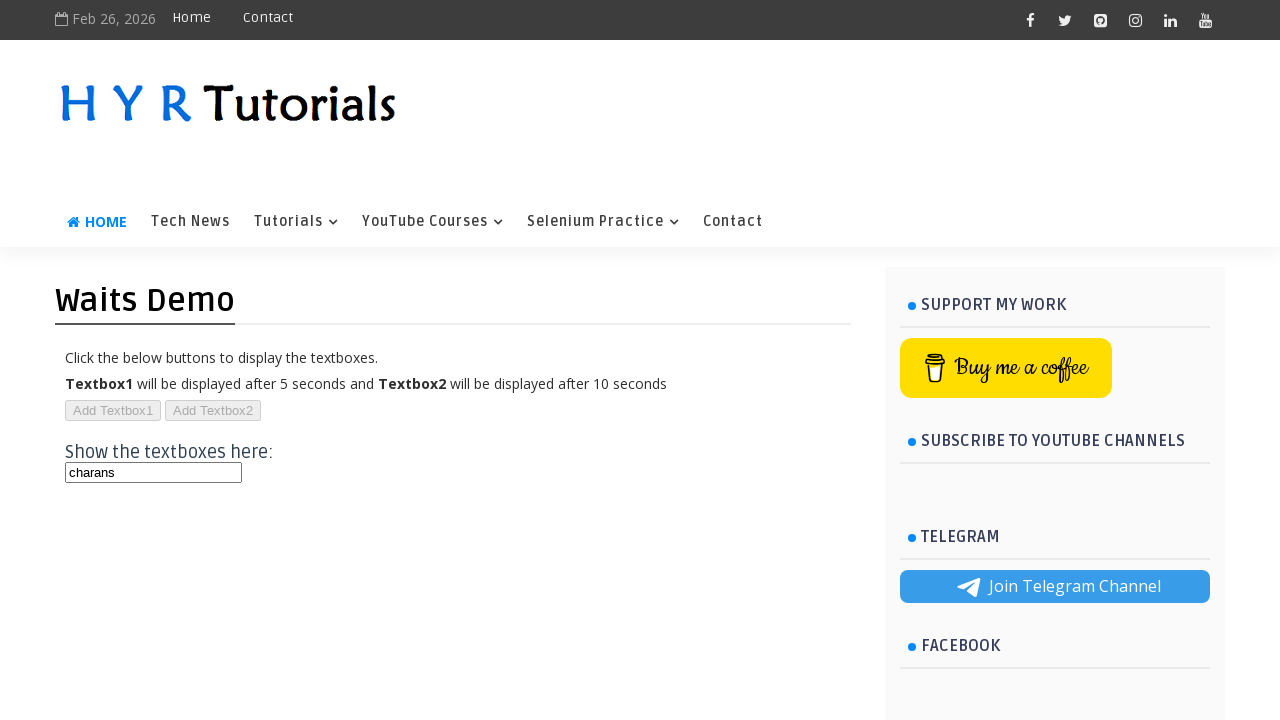

Second text field (#txt2) became visible
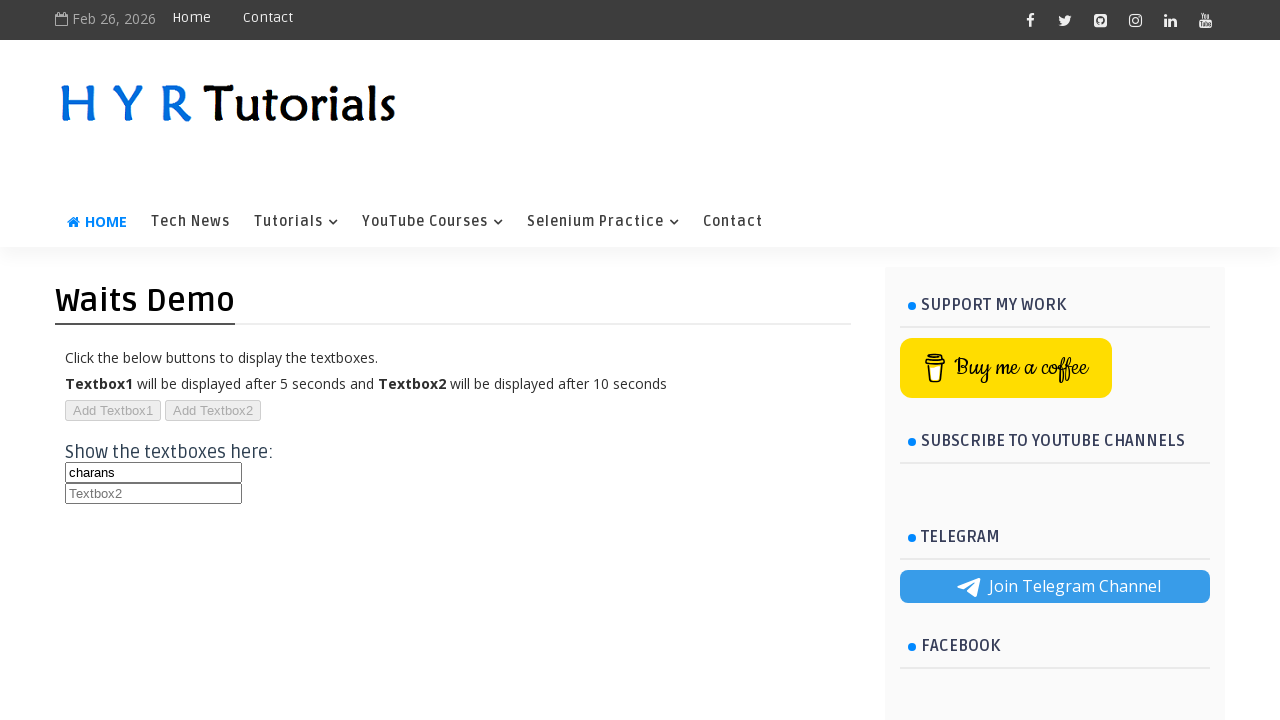

Filled second text field with 'ari' on #txt2
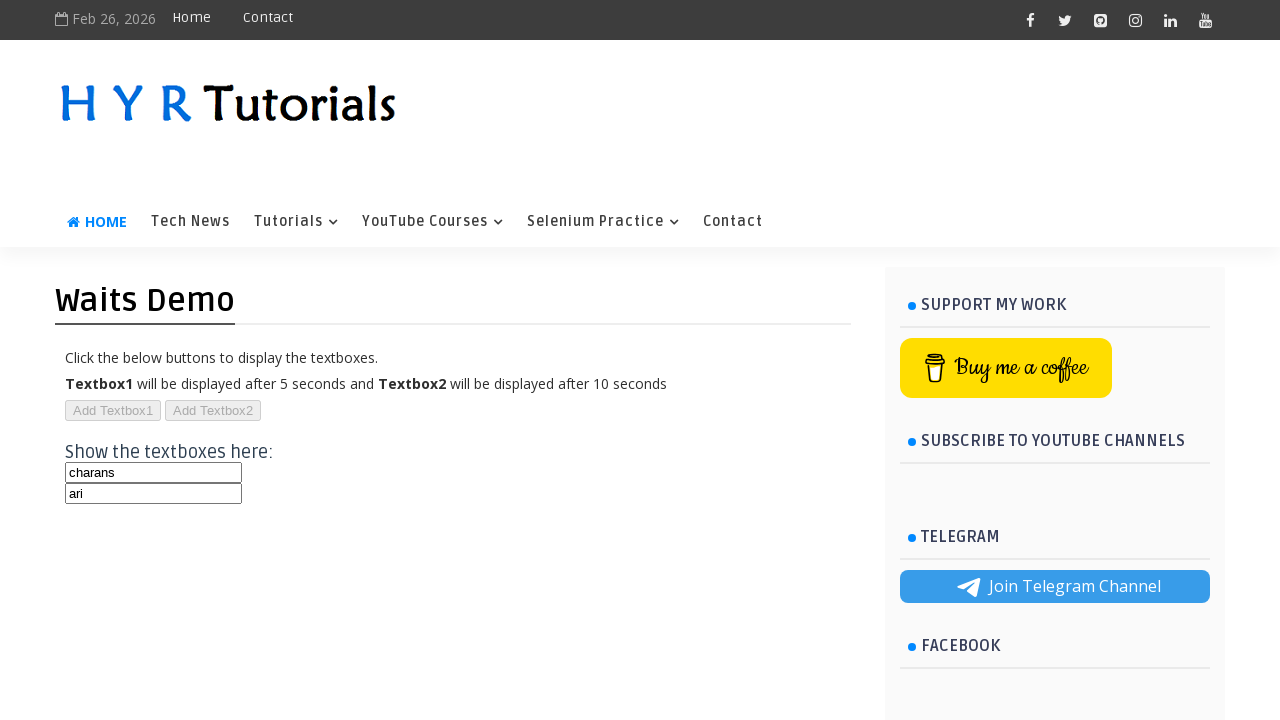

Retrieved value from second text field: 'ari'
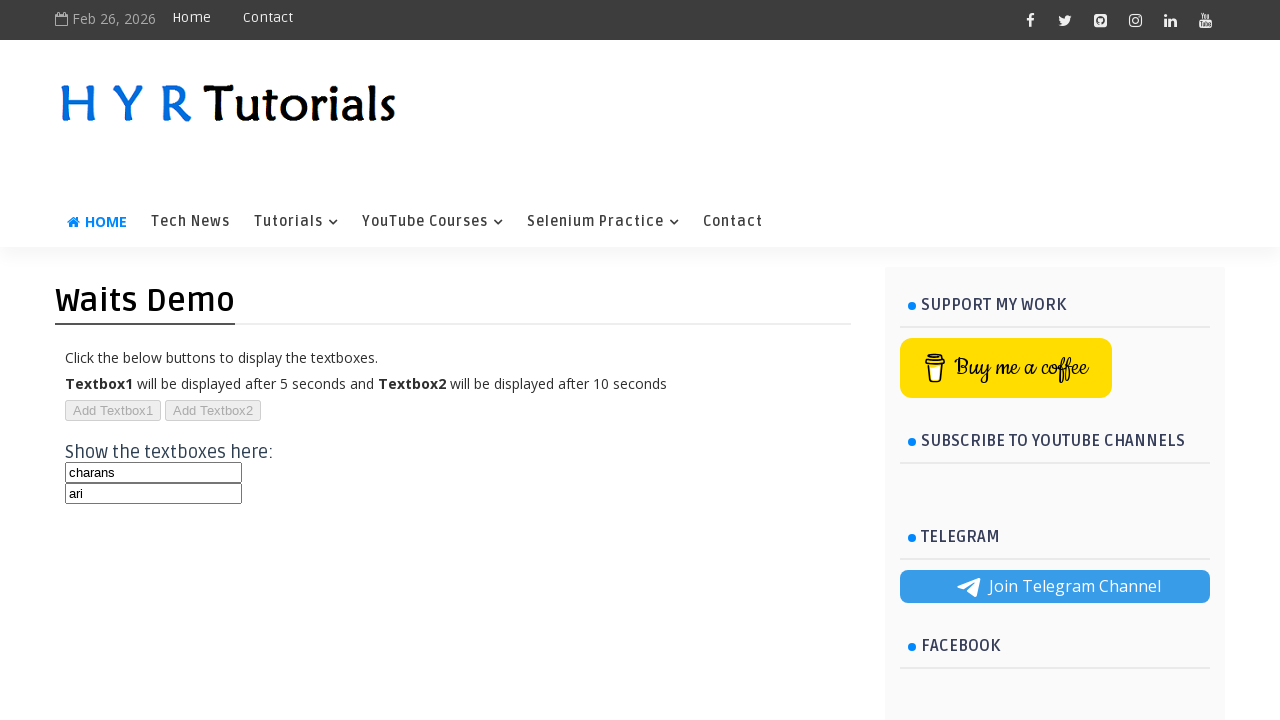

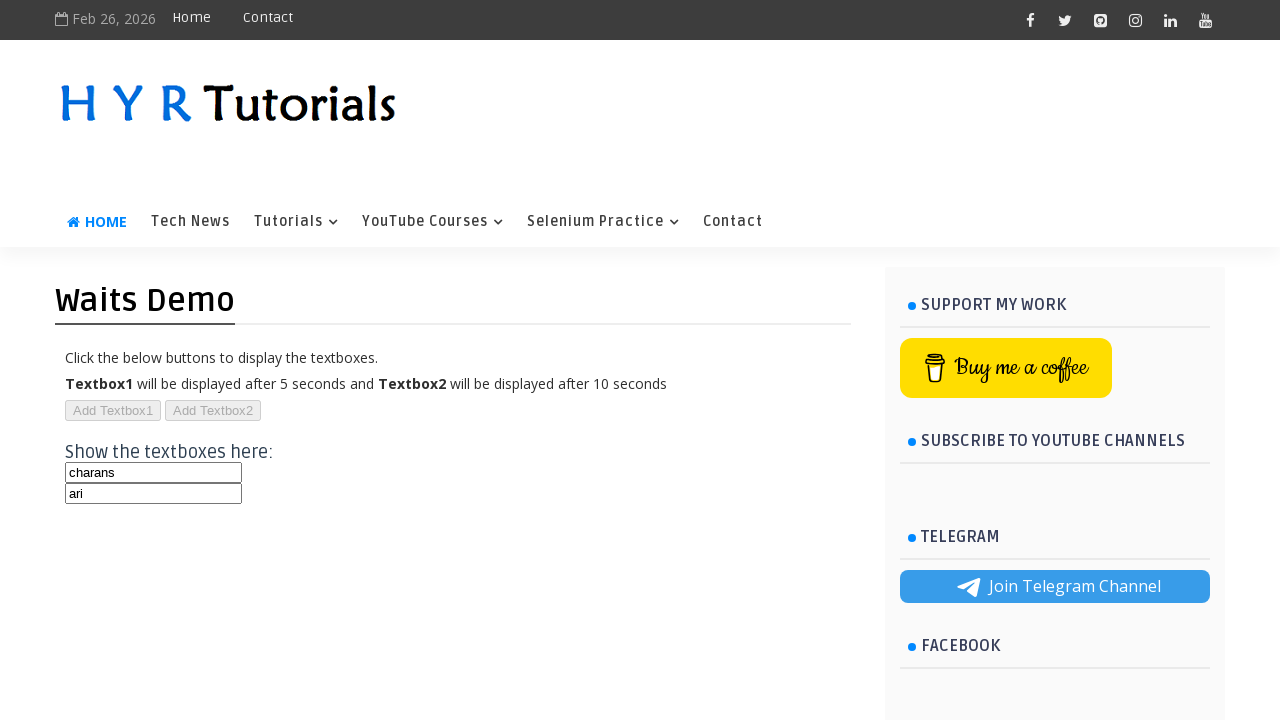